Tests a weather station form by filling in station details including ID, name, elevation, latitude, and longitude coordinates

Starting URL: https://courses.academti.com/chatbot/weather-stations/add?authuser=0

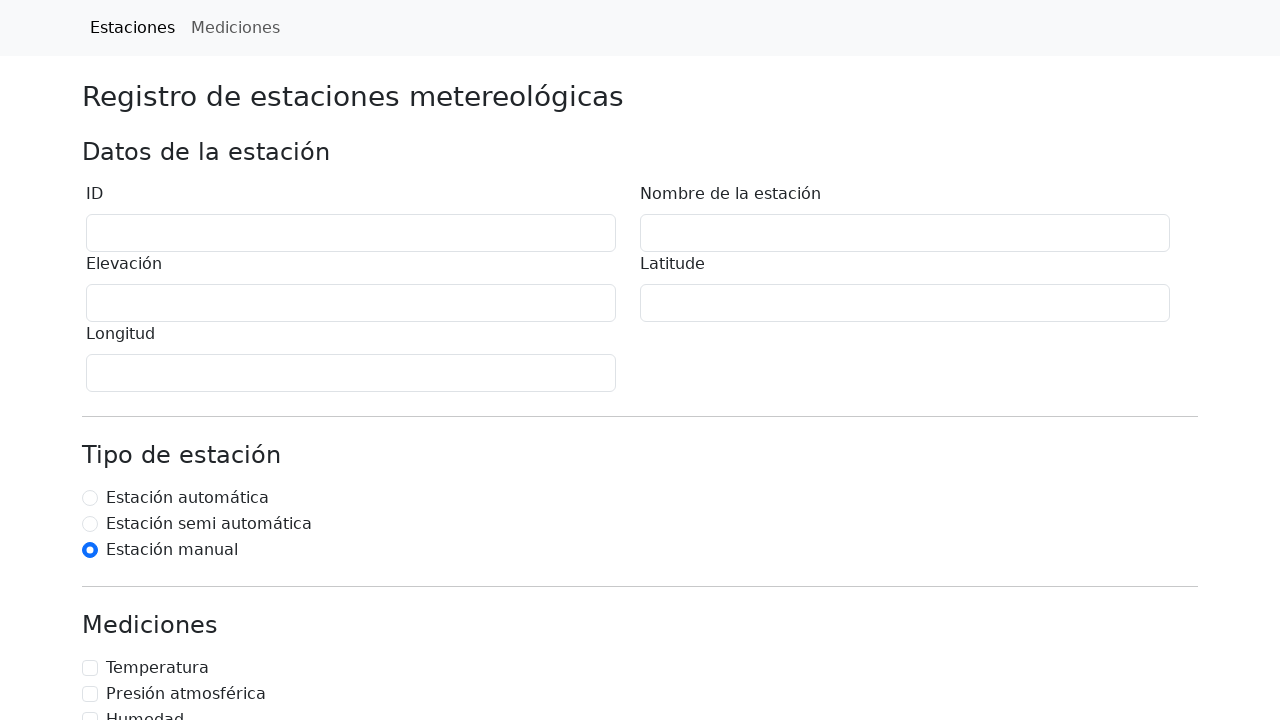

Filled station ID field with 'AEM00041216' on #stationId
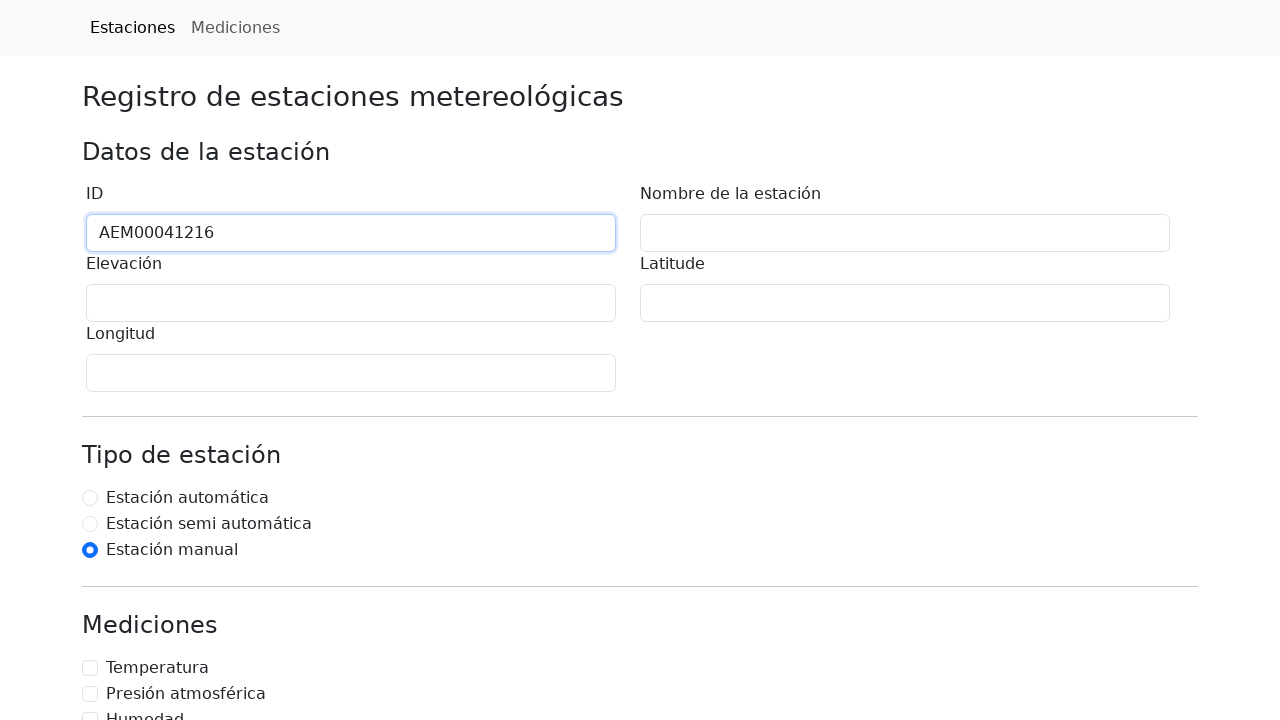

Filled station name field with 'ABU_DHABI_BATEEN_AIR' on input[name='stationName']
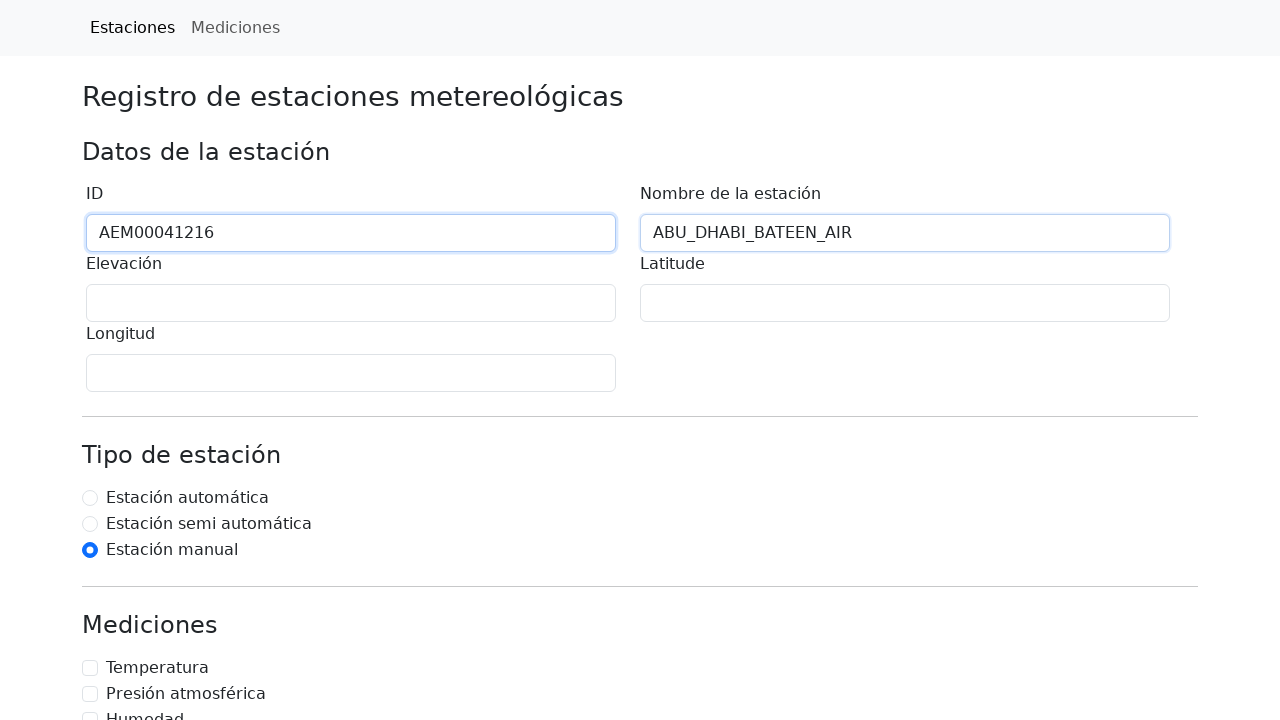

Filled elevation field with '3' on .number
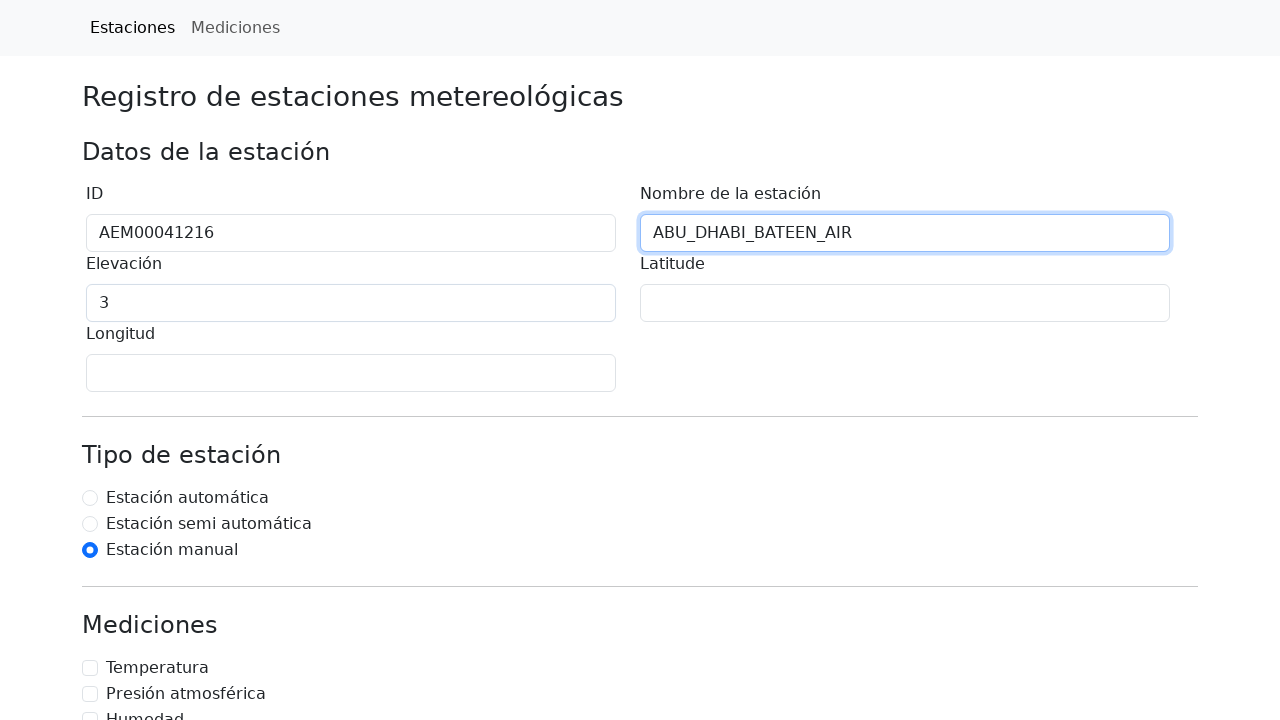

Filled latitude coordinate field with '24.43' on .coordinate >> nth=0
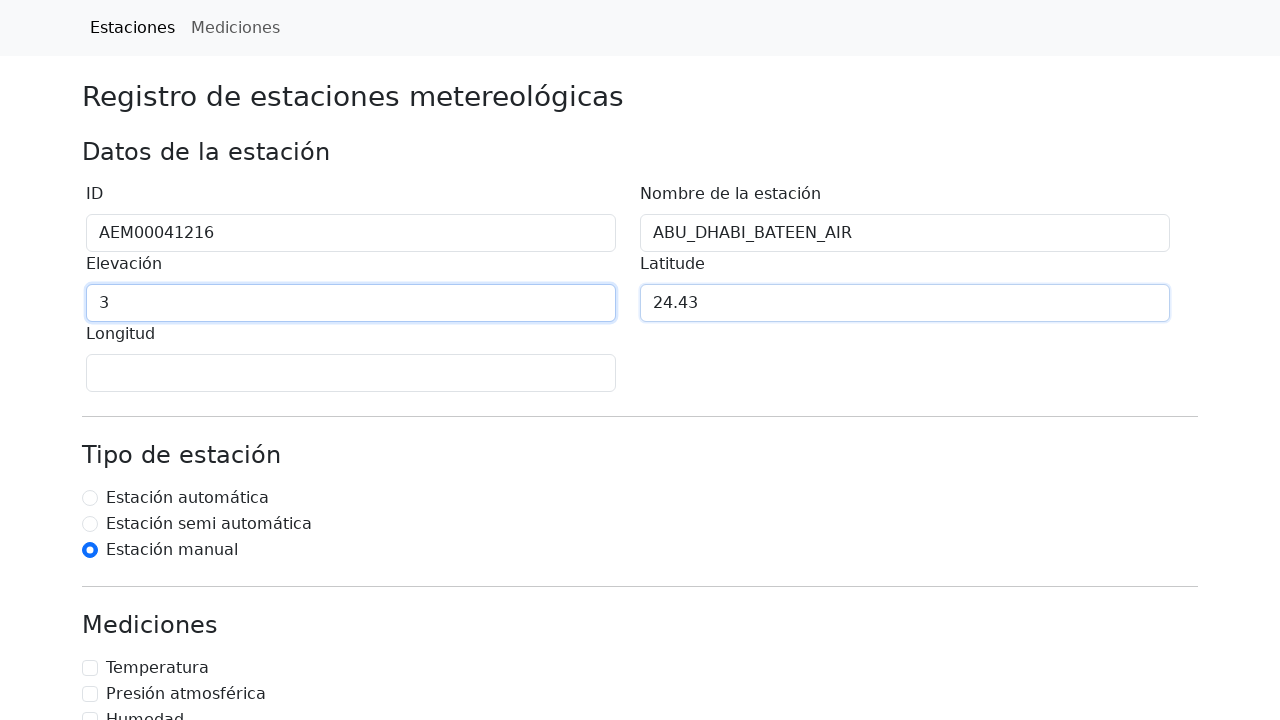

Filled longitude coordinate field with '54.47' on .coordinate >> nth=1
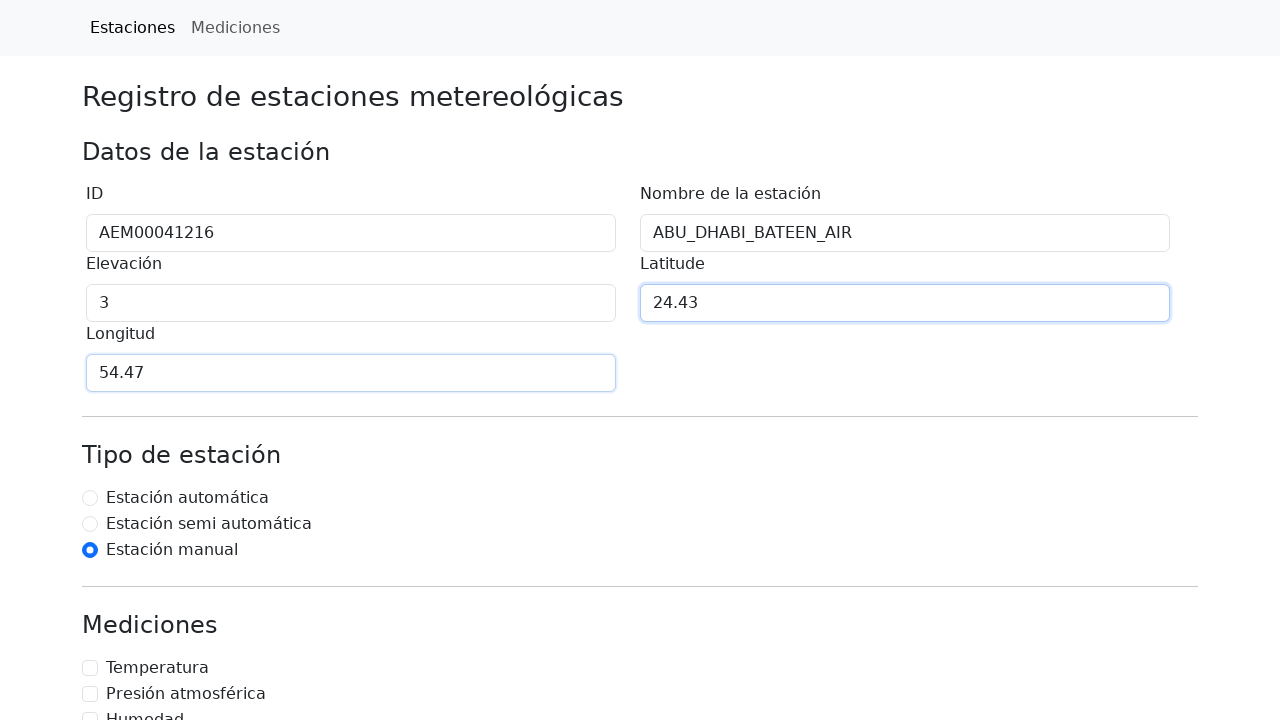

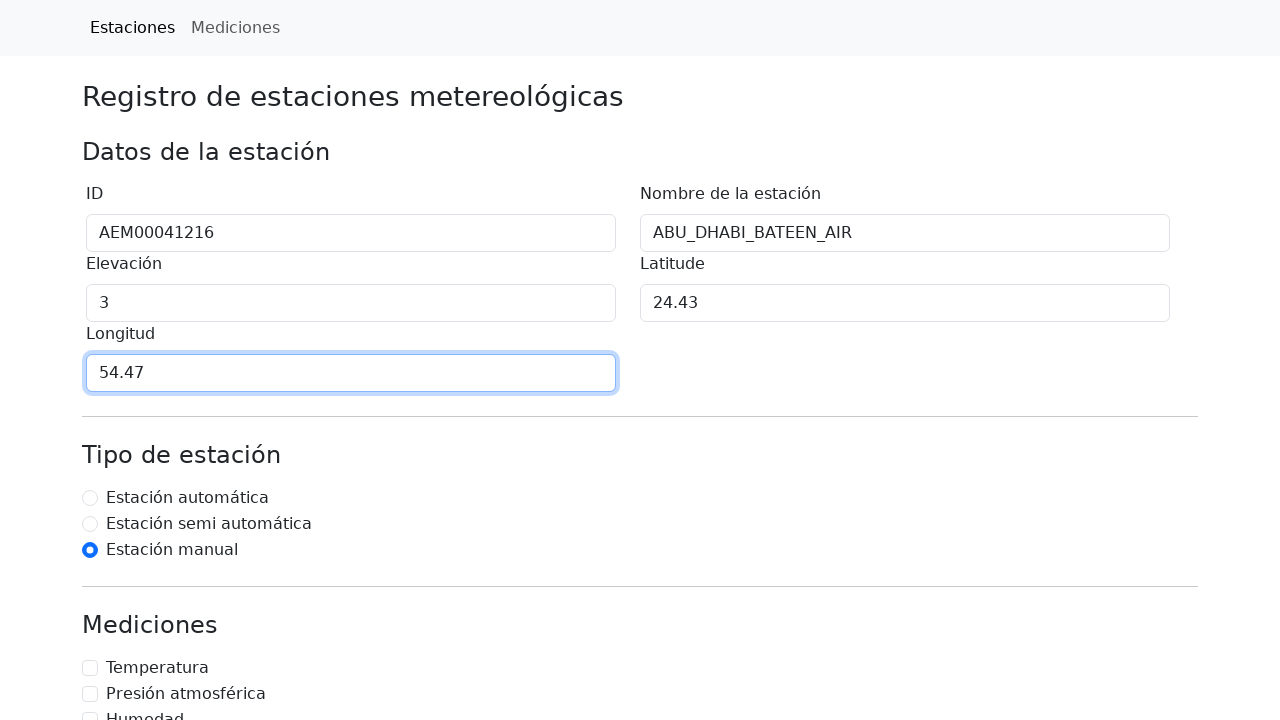